Generates test data by selecting options, specifying the number of rows, and downloading the generated data file

Starting URL: https://autotestdata.com/

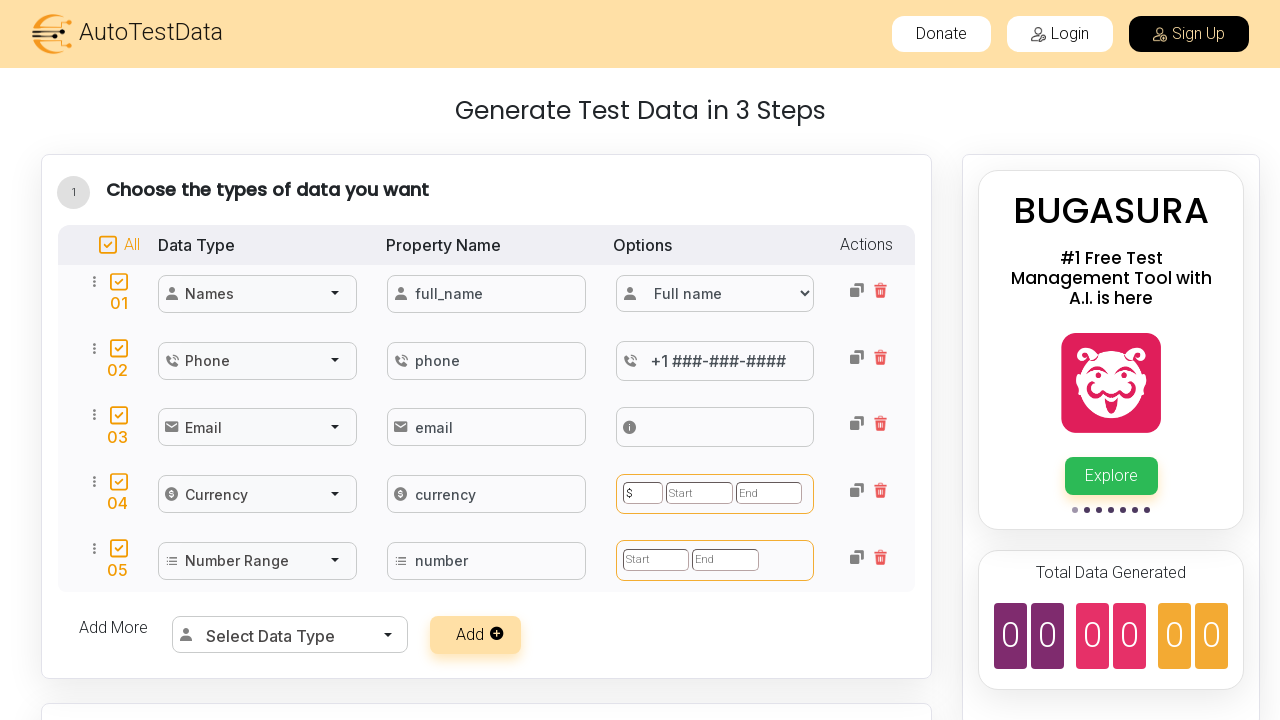

Selected radio button option for test data generation at (678, 361) on #exampleRadios10
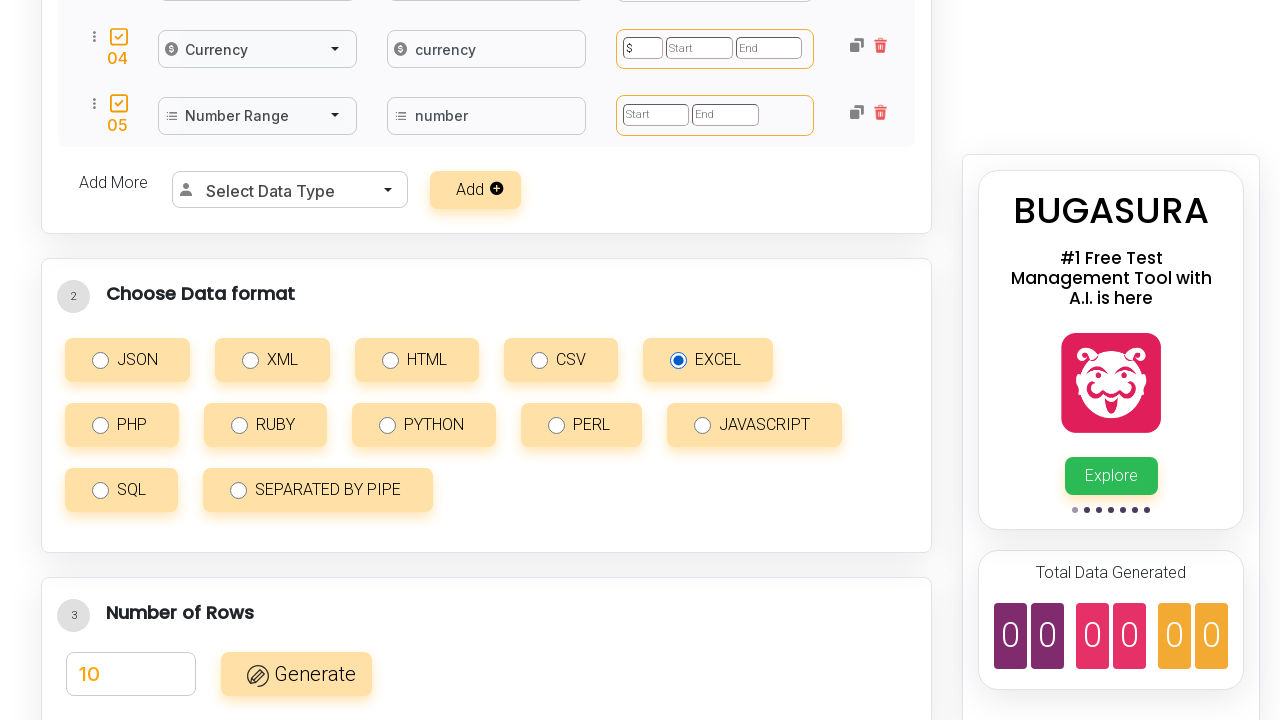

Cleared the number of rows field on #total-rows-gen
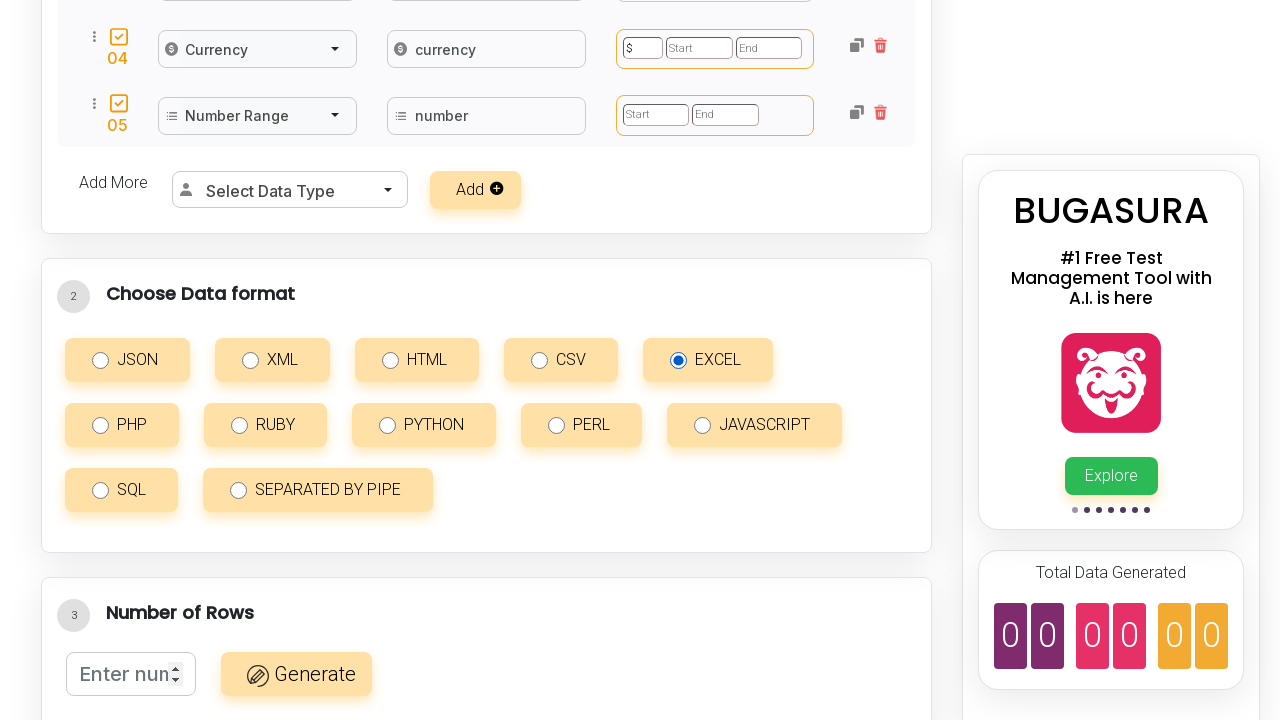

Filled number of rows field with '26' on #total-rows-gen
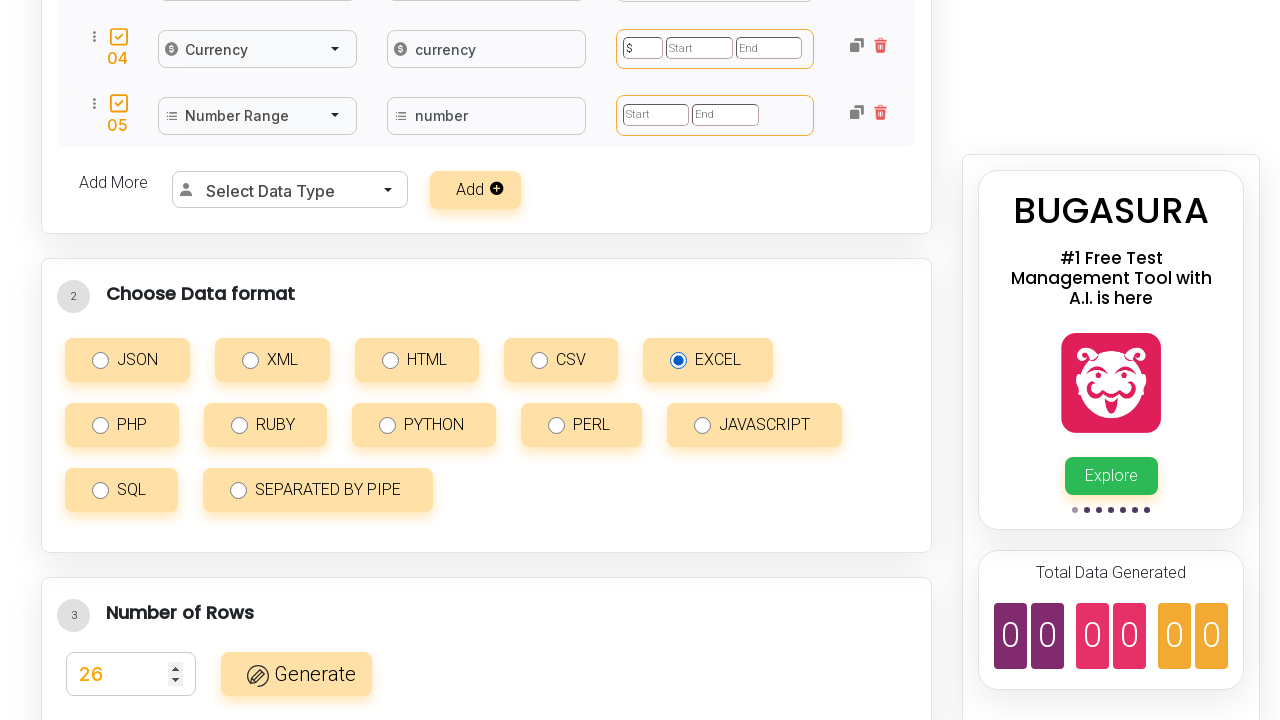

Clicked Generate button to create test data at (296, 674) on xpath=/html/body/div[1]/div[1]/div[3]/div[2]/div[2]/div
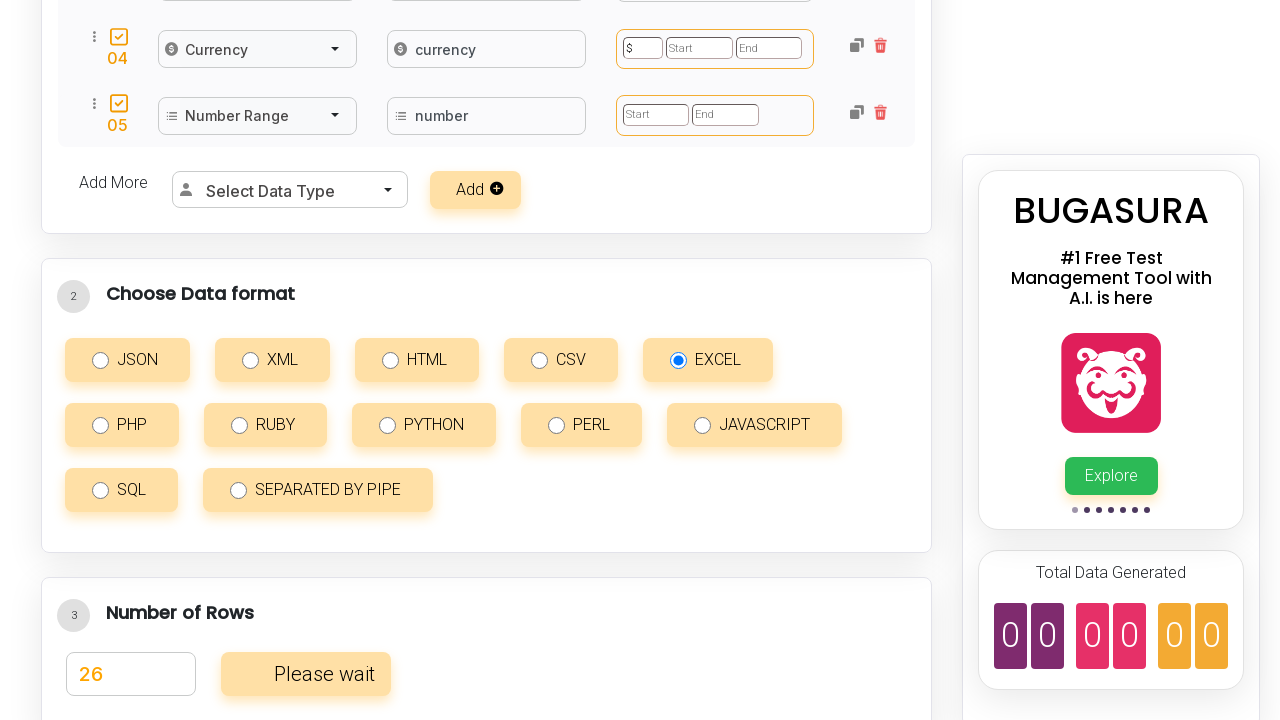

Waited 5 seconds for data generation to complete
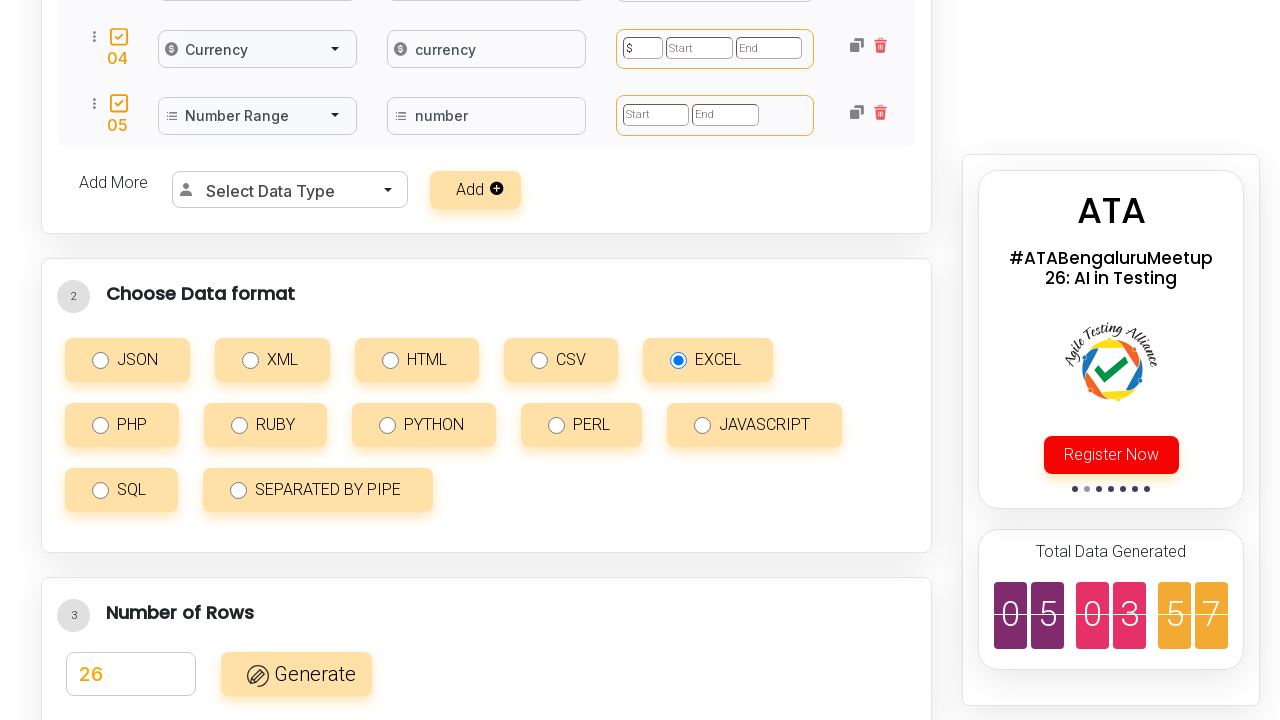

Clicked Download button to download generated data file at (499, 472) on xpath=/html/body/div[1]/div[1]/div[5]/button
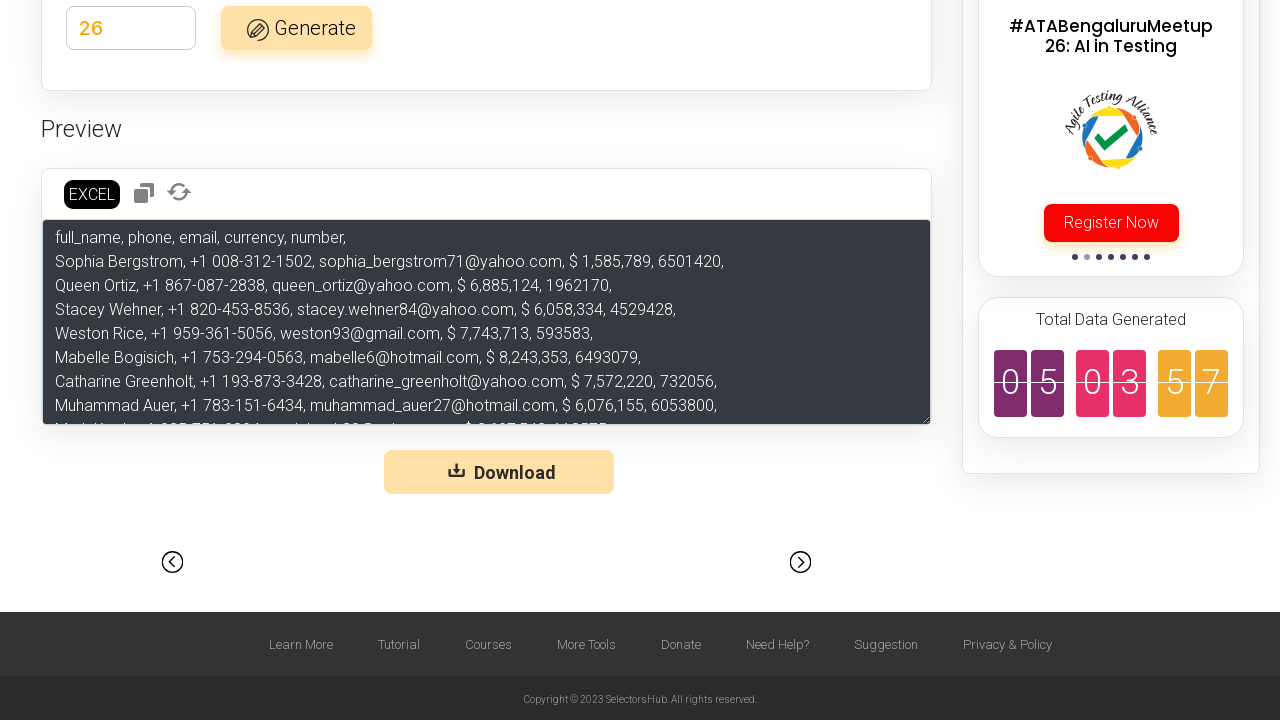

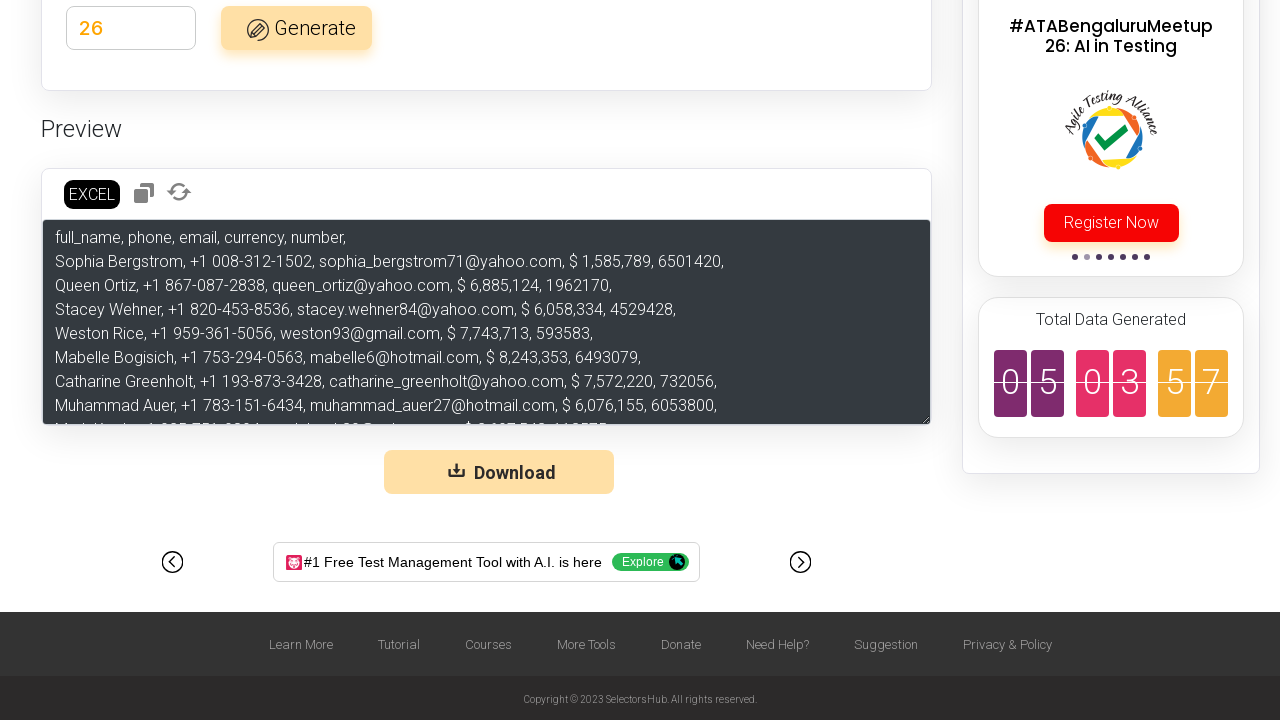